Fills out a text box form with name, email, address, and password fields, then submits the form

Starting URL: https://www.tutorialspoint.com/selenium/practice/text-box.php

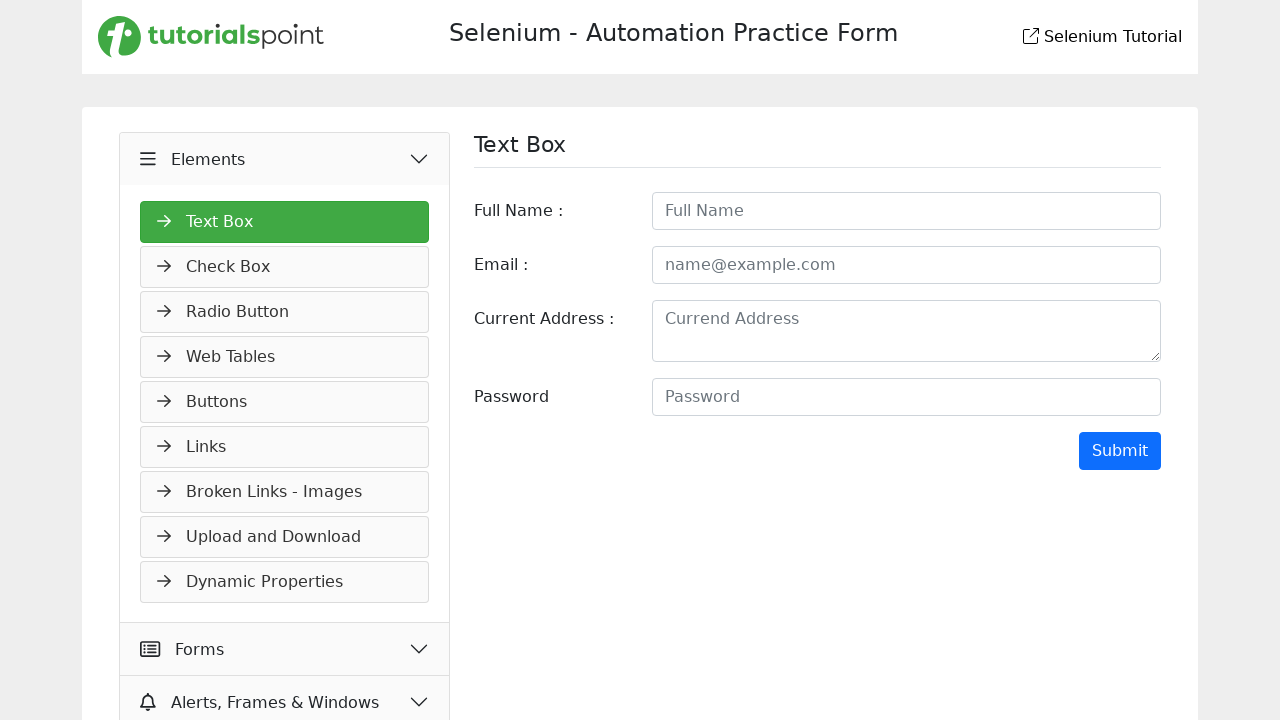

Filled full name field with 'Shreemal Sitikhu' on #fullname
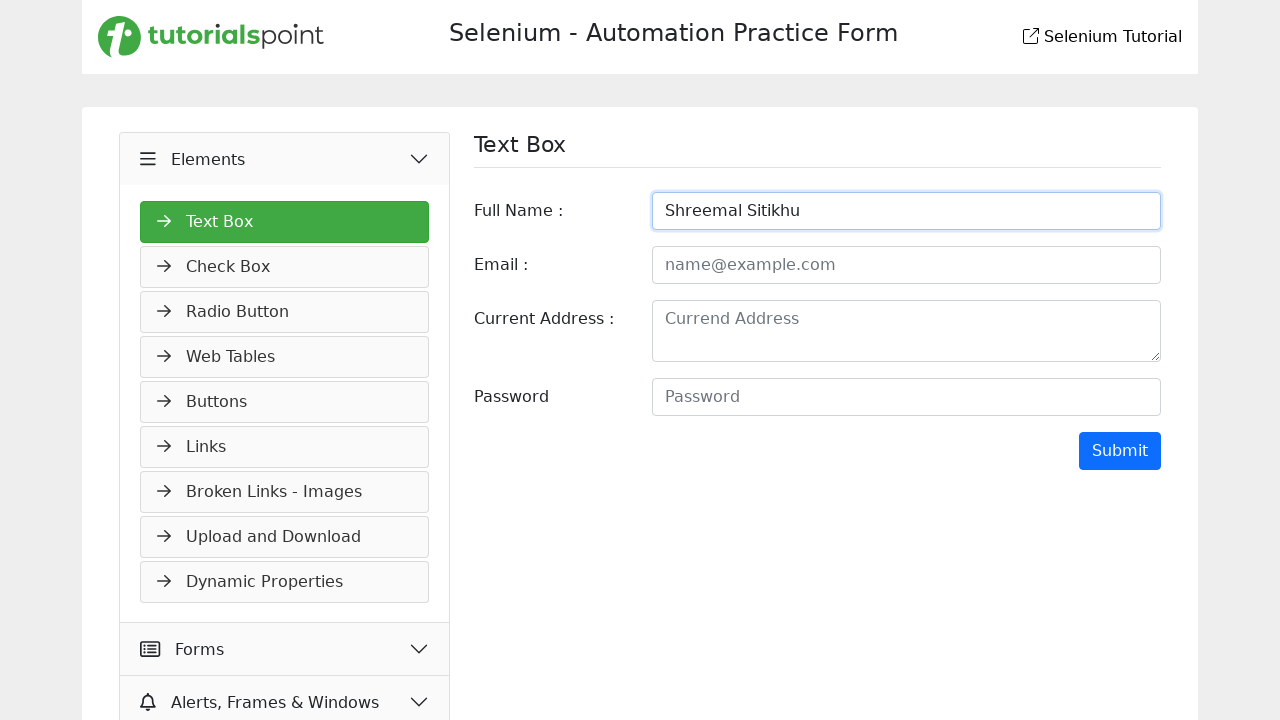

Filled email field with 'shreemalsitikhu@gmail.com' on #email
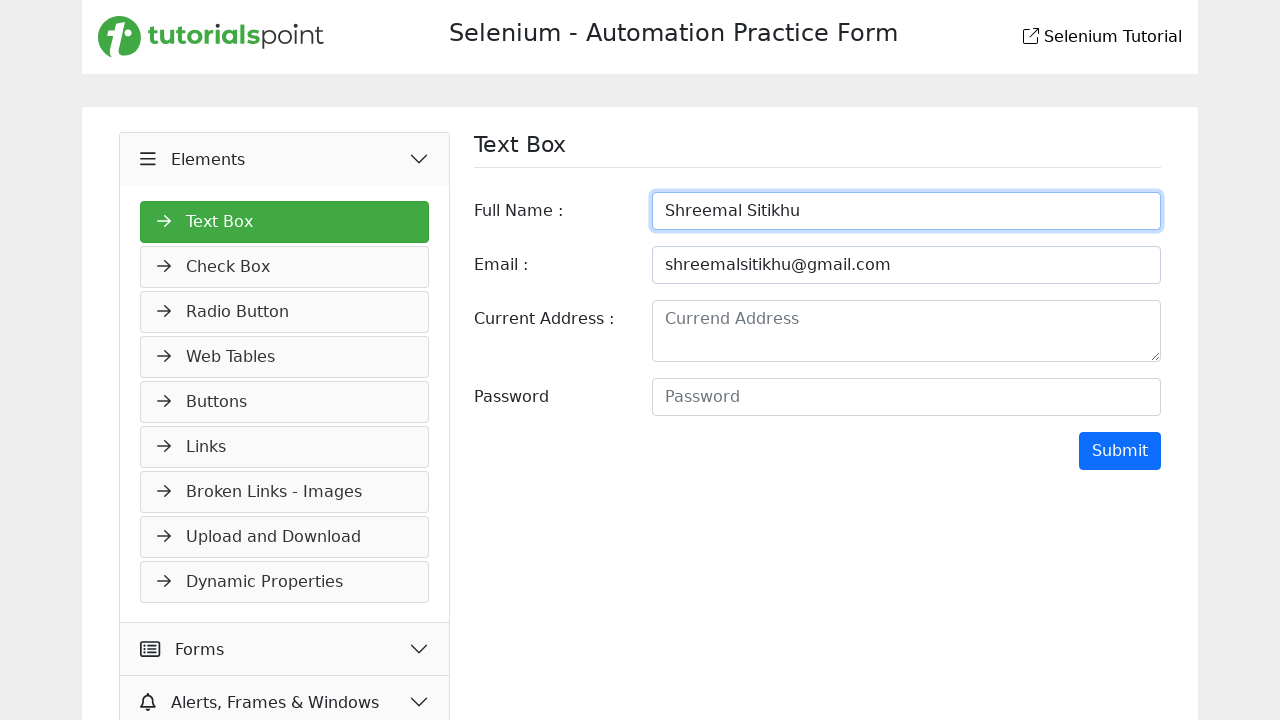

Filled address field with 'Bhaktapur Goldmodi 5' on textarea[placeholder='Currend Address']
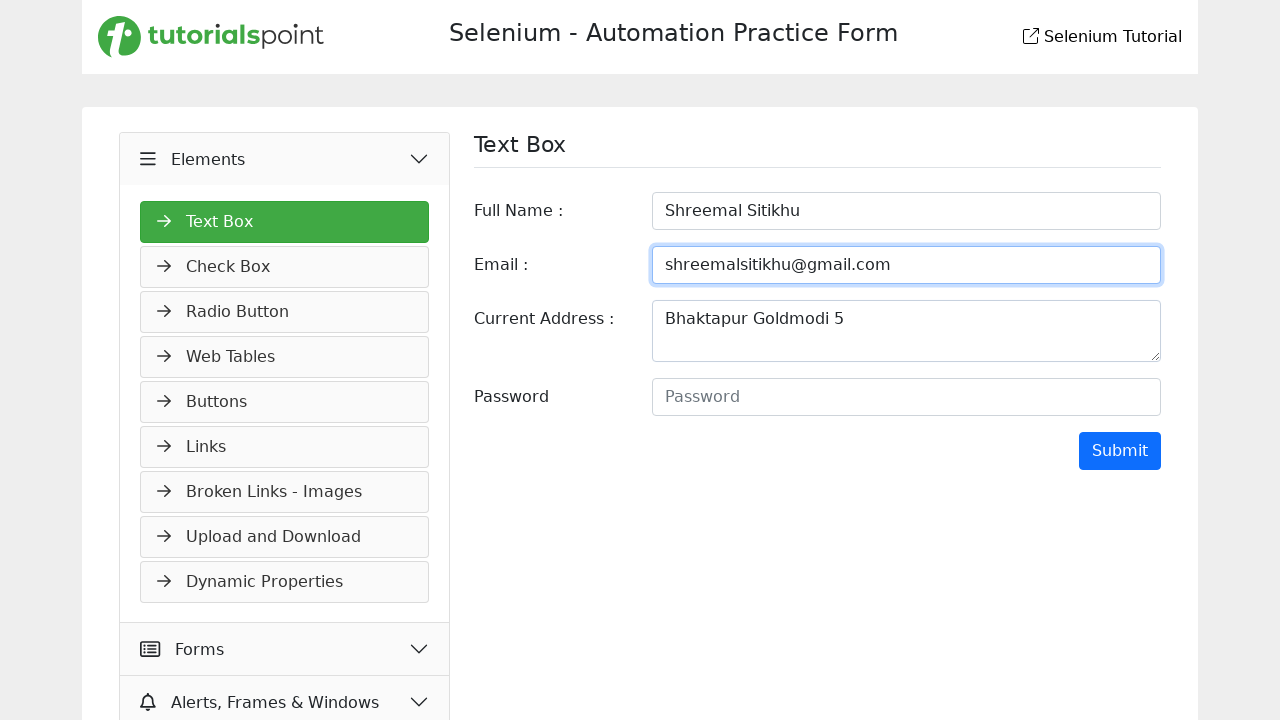

Filled password field with 'Shreemal1' on #password
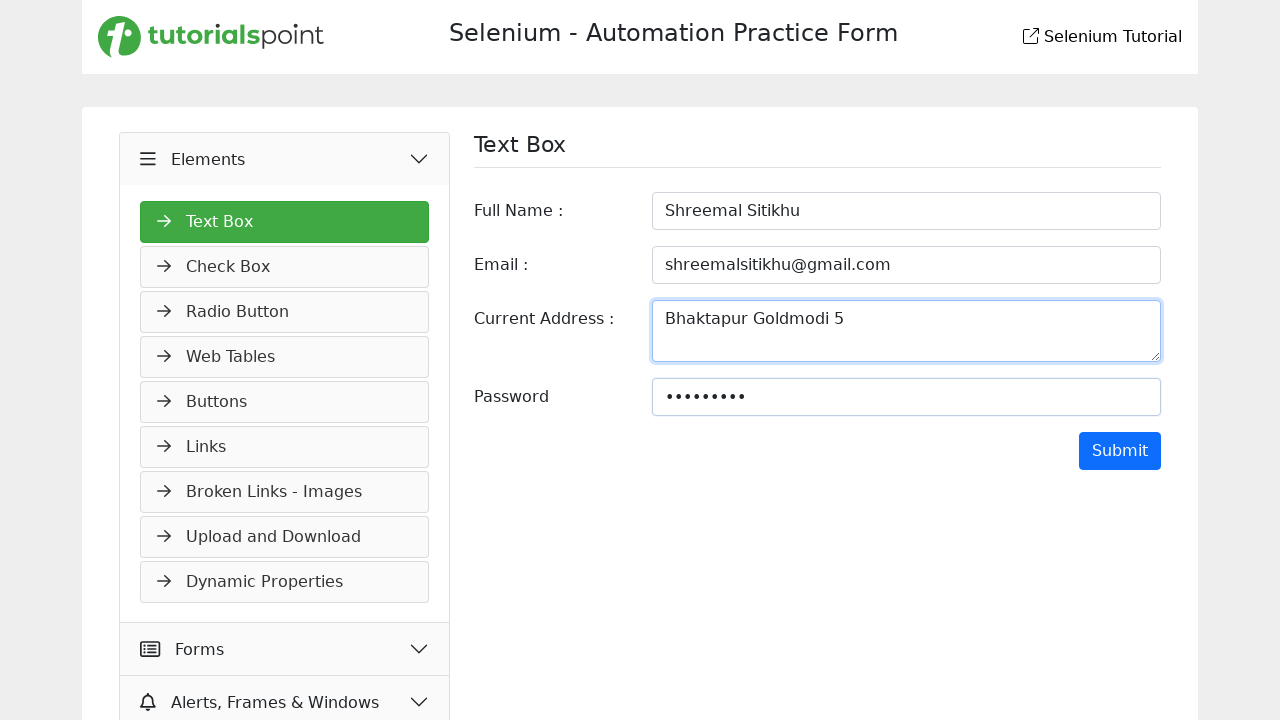

Clicked submit button to submit the form at (1120, 451) on //*[@id="TextForm"]/div[5]/input
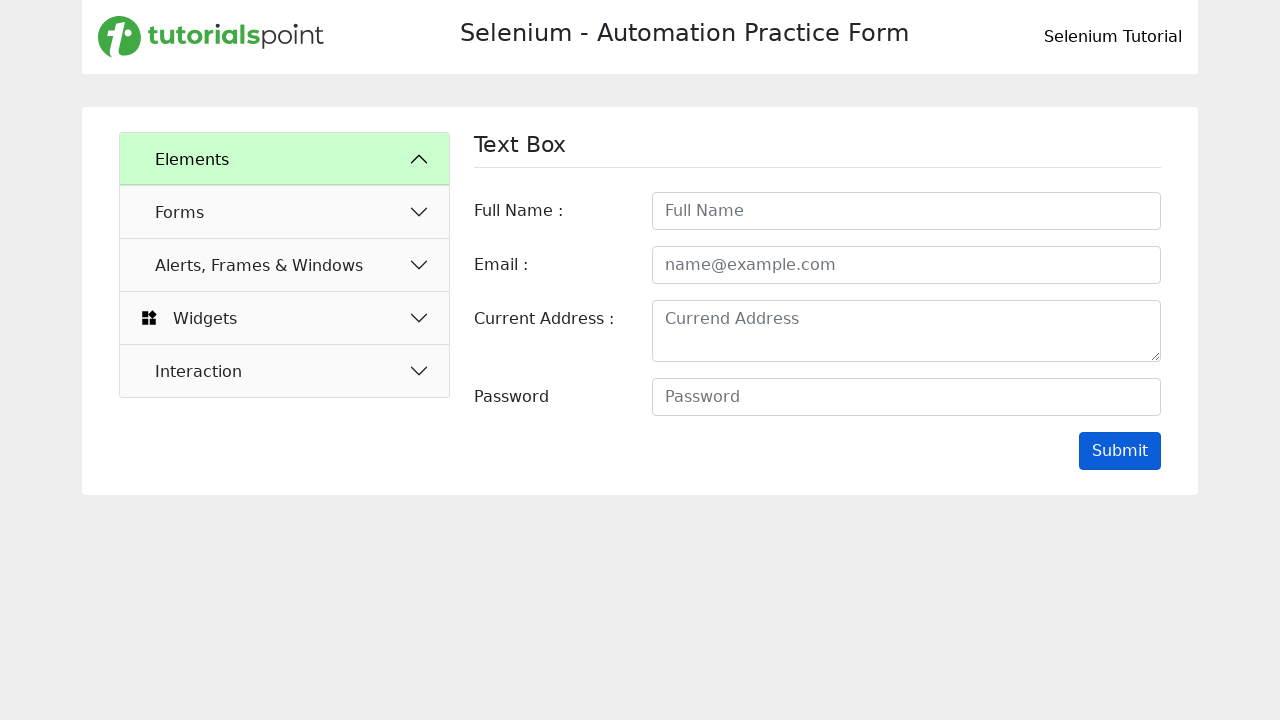

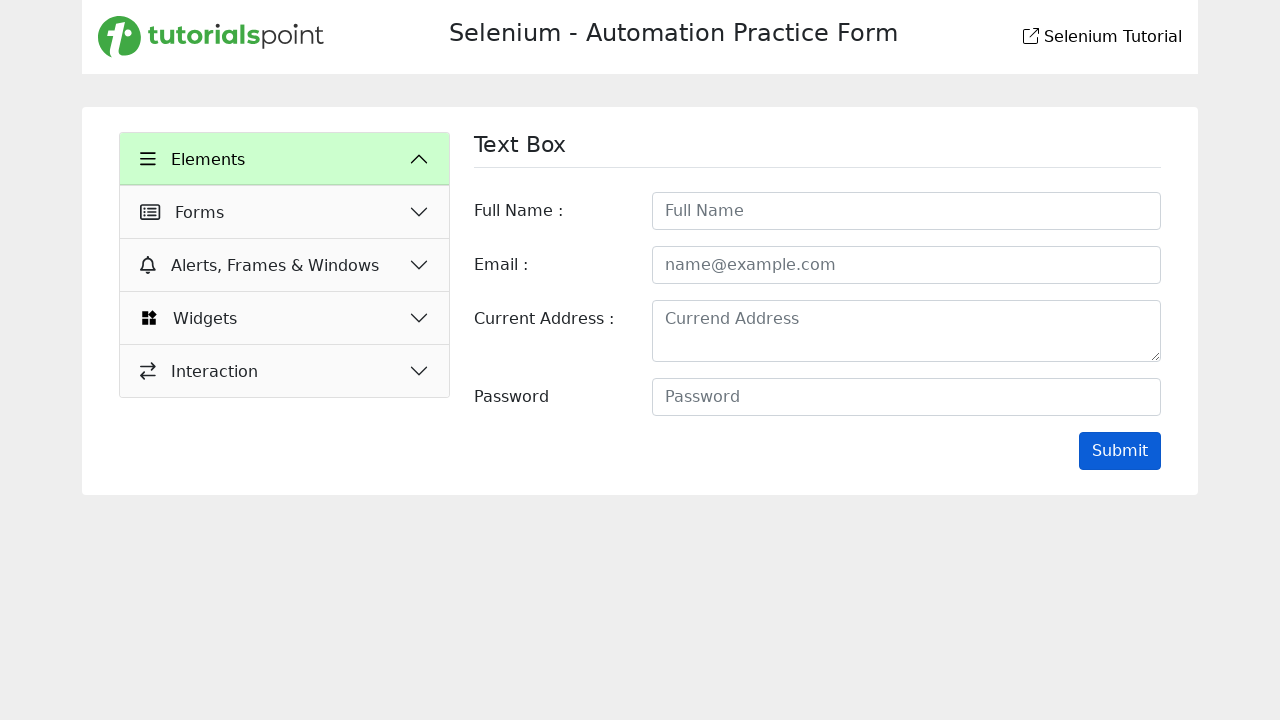